Tests explicit wait functionality by clicking a button and waiting for text to appear

Starting URL: https://seleniumpractise.blogspot.com/2016/08/how-to-use-explicit-wait-in-selenium.html

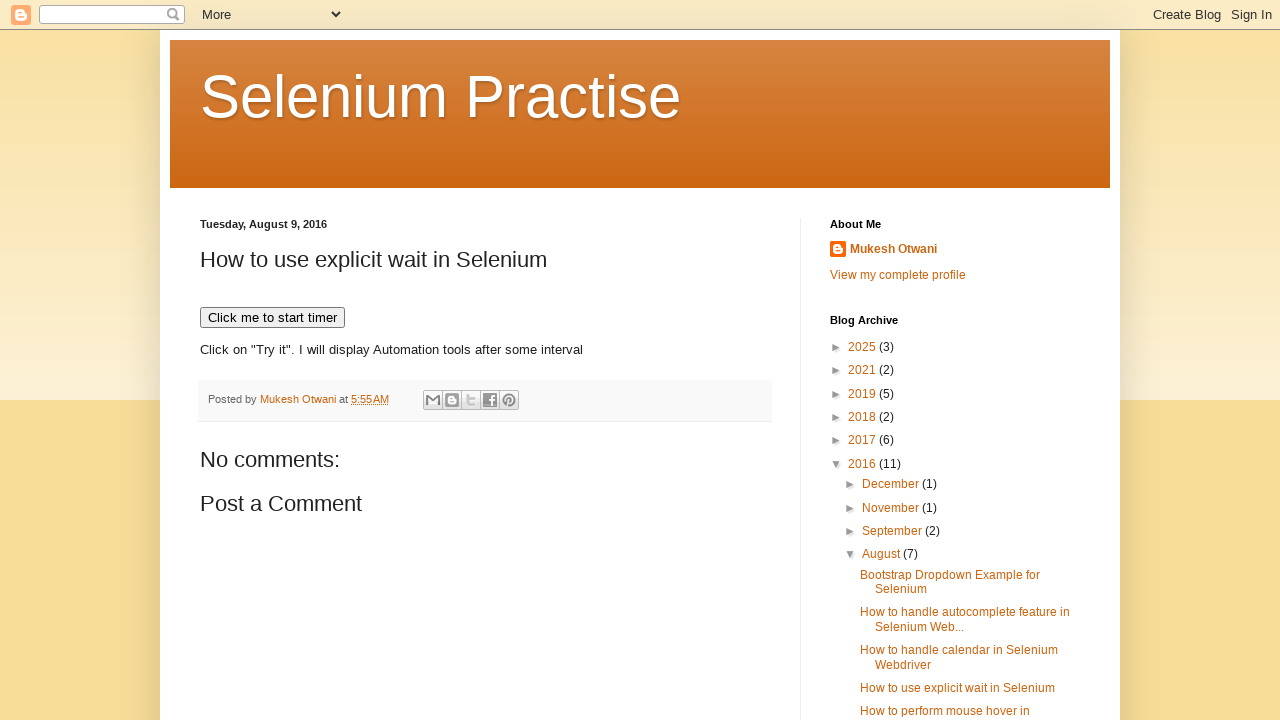

Navigated to explicit wait test page
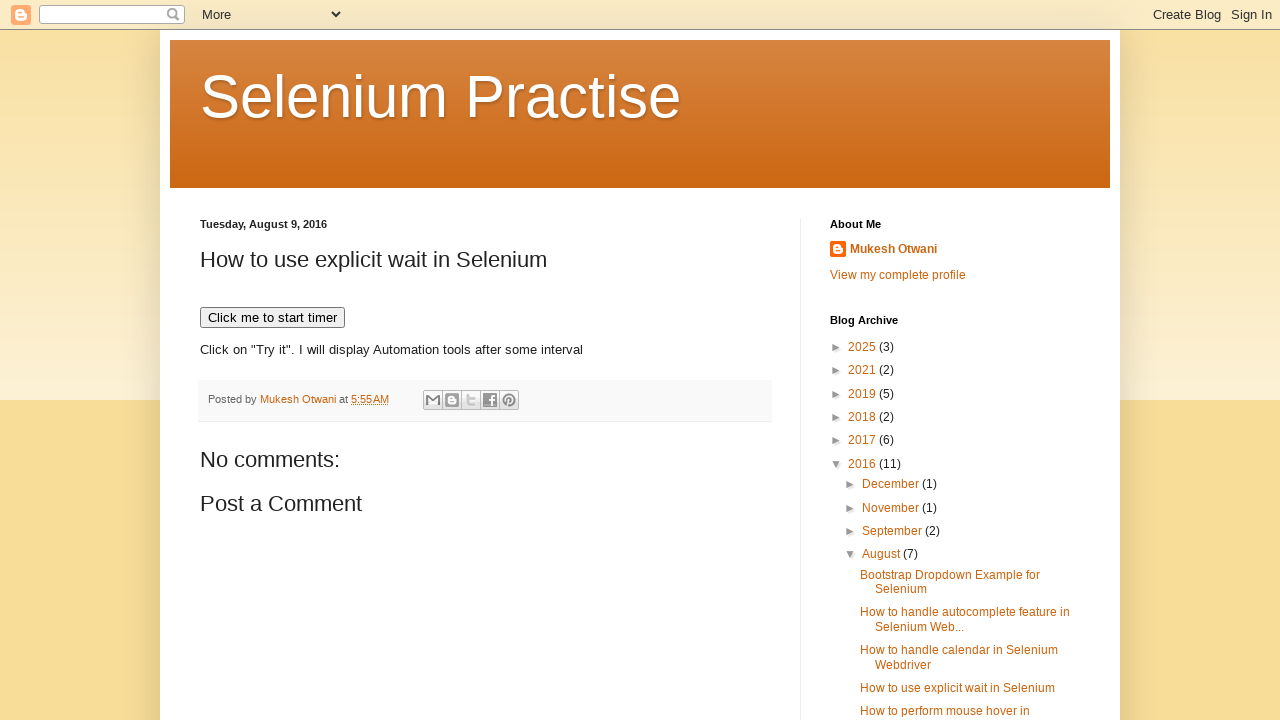

Clicked button to trigger timed text at (272, 318) on button[onclick='timedText()']
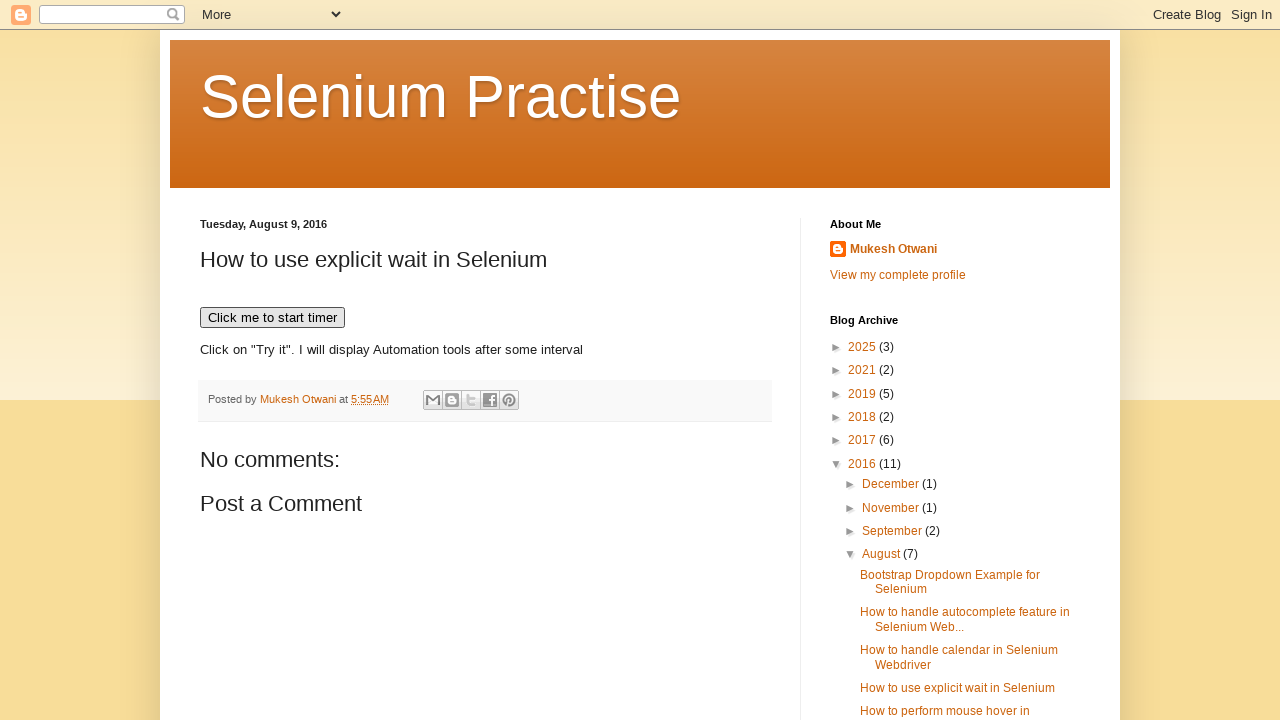

Waited for 'WebDriver' text to appear in demo element (explicit wait completed)
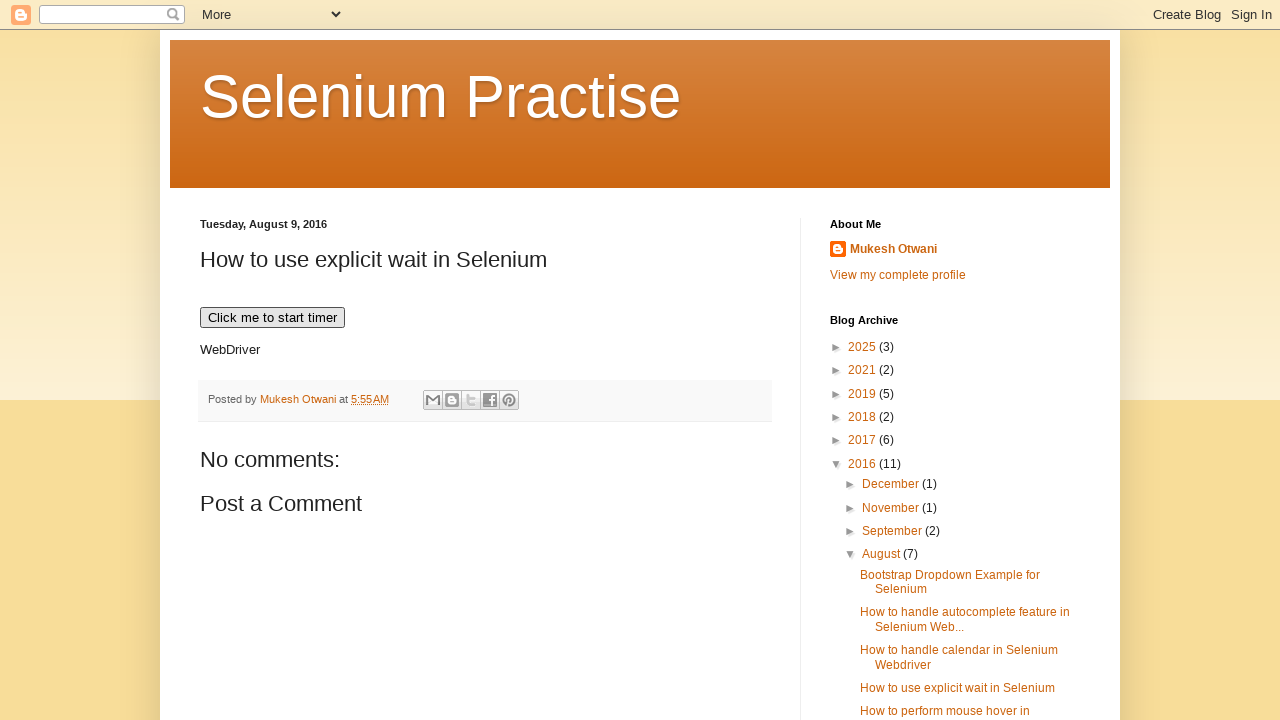

Message element is now visible
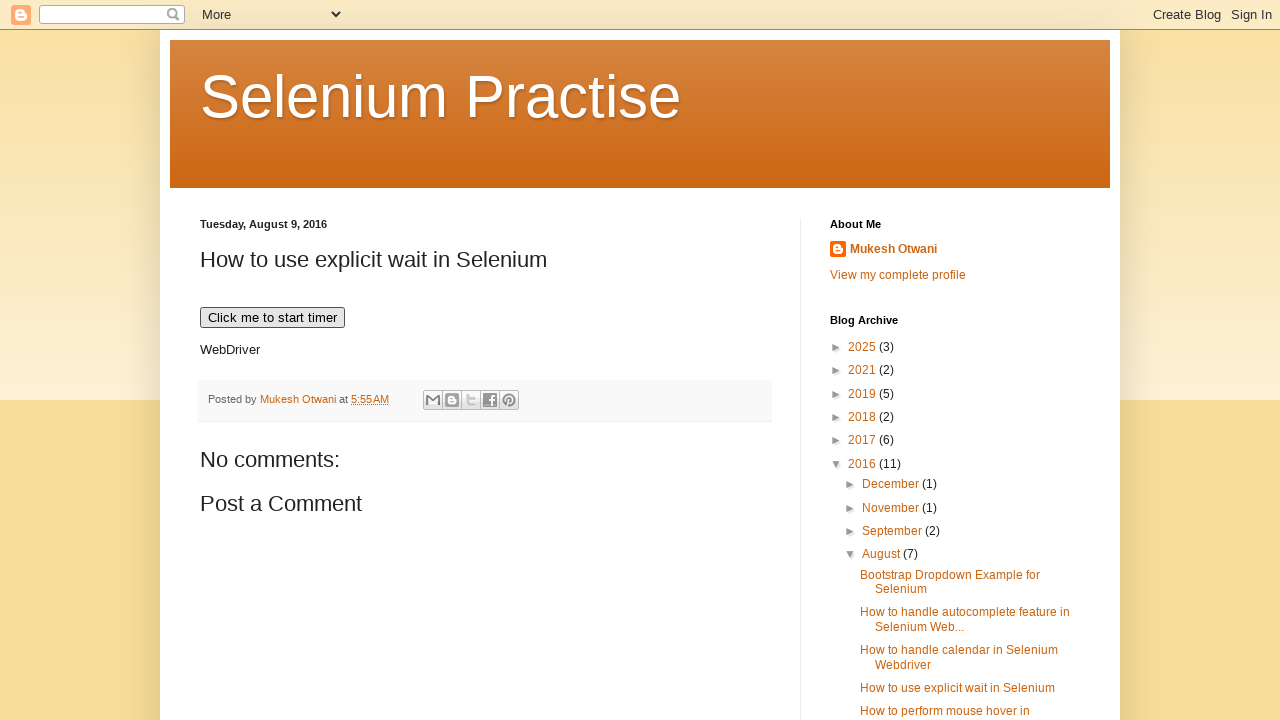

Retrieved message text: WebDriver
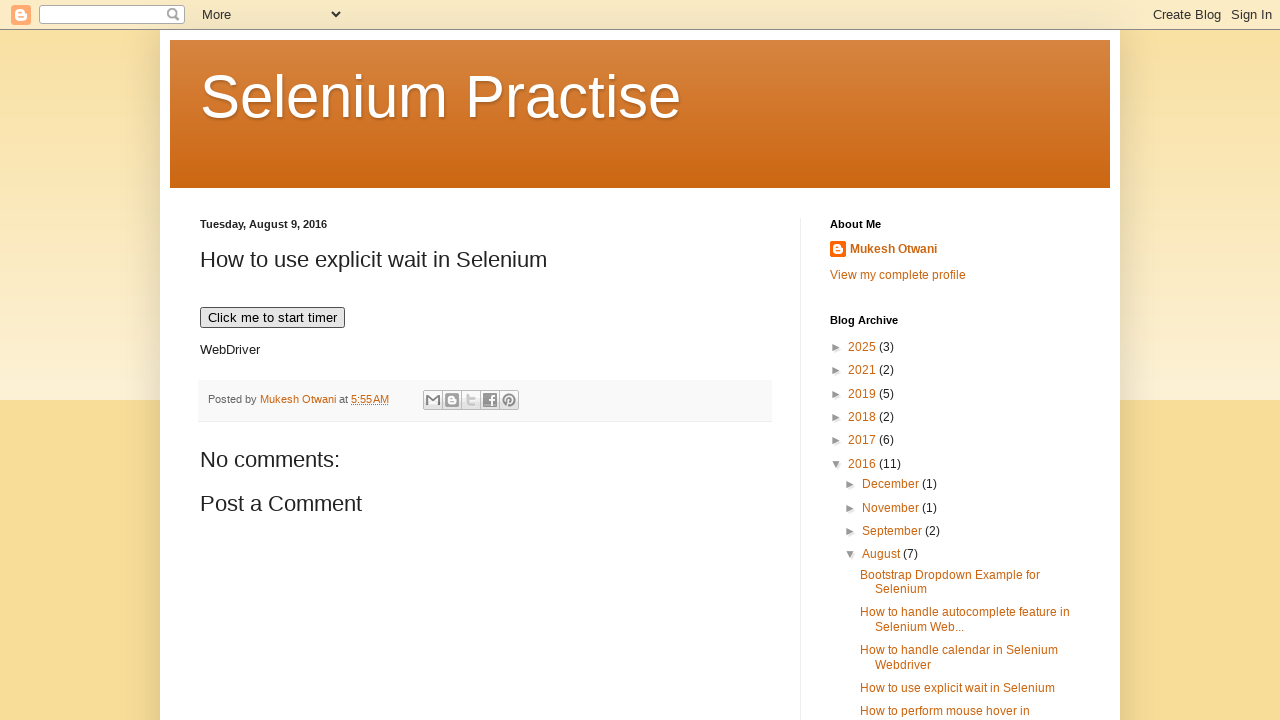

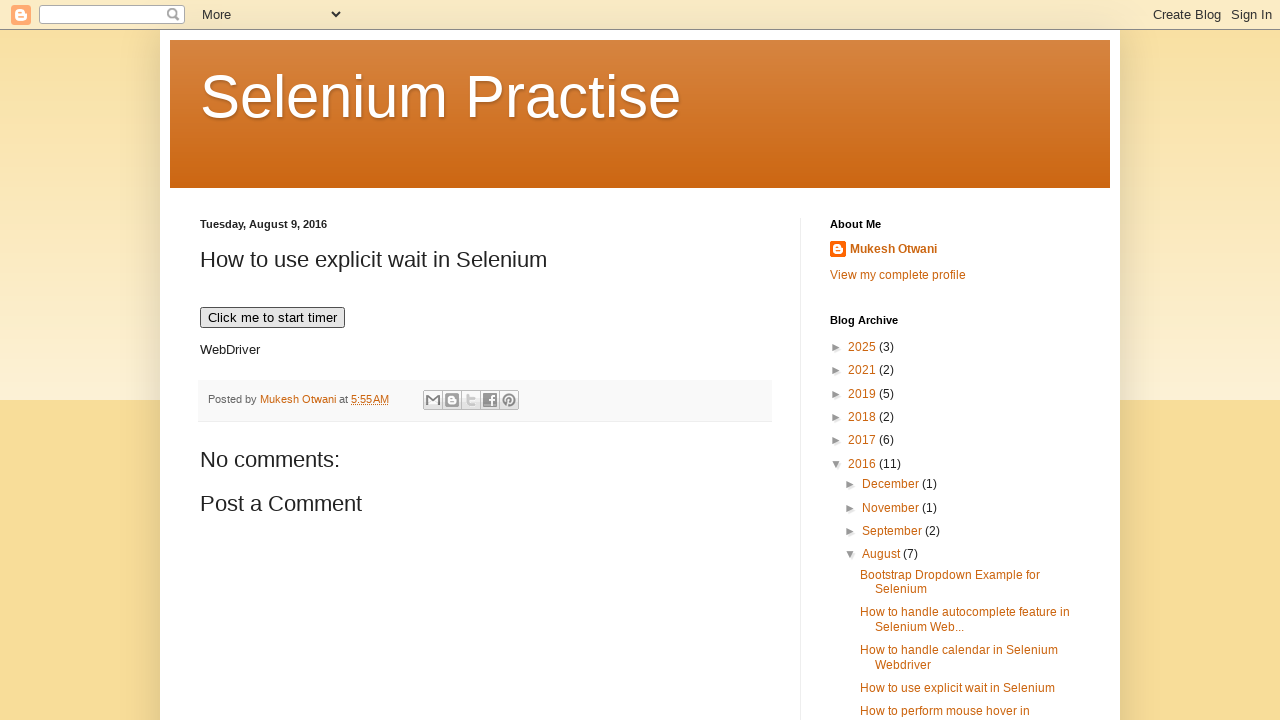